Tests shadow DOM interaction by locating and filling a text input field within a shadow root element on the letcode shadow DOM practice page.

Starting URL: https://letcode.in/shadow

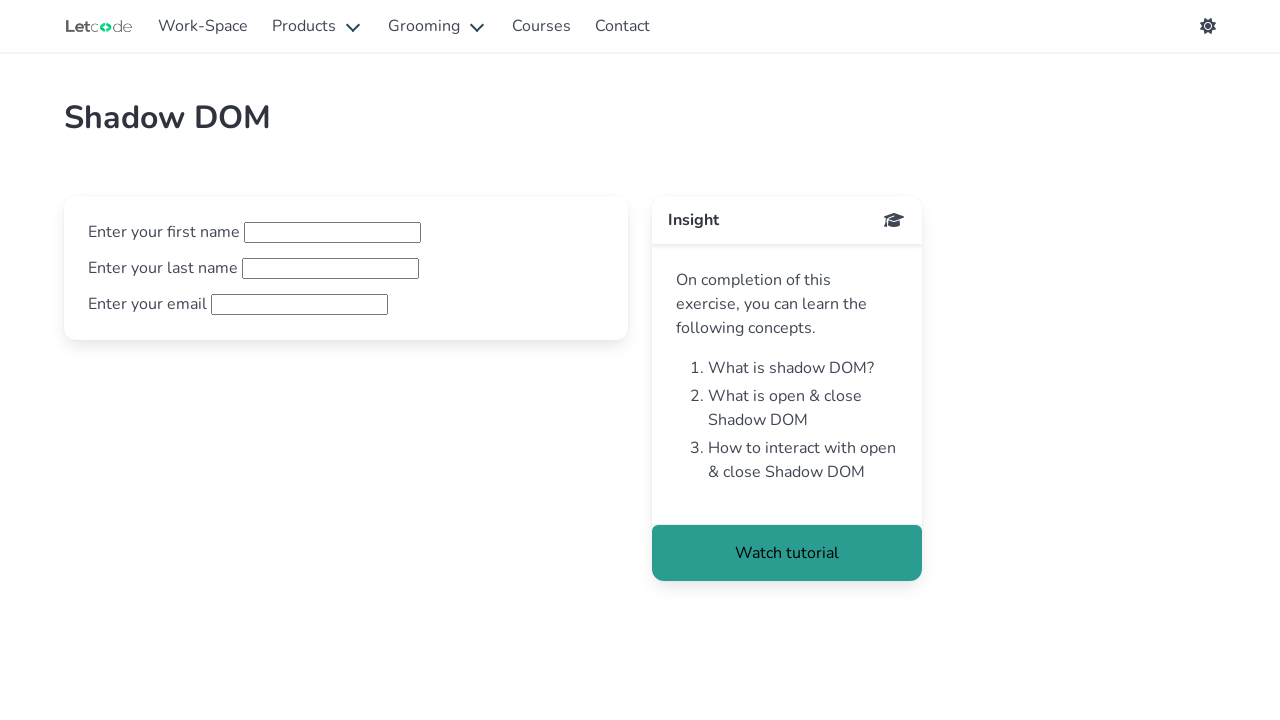

Shadow host element #open-shadow loaded
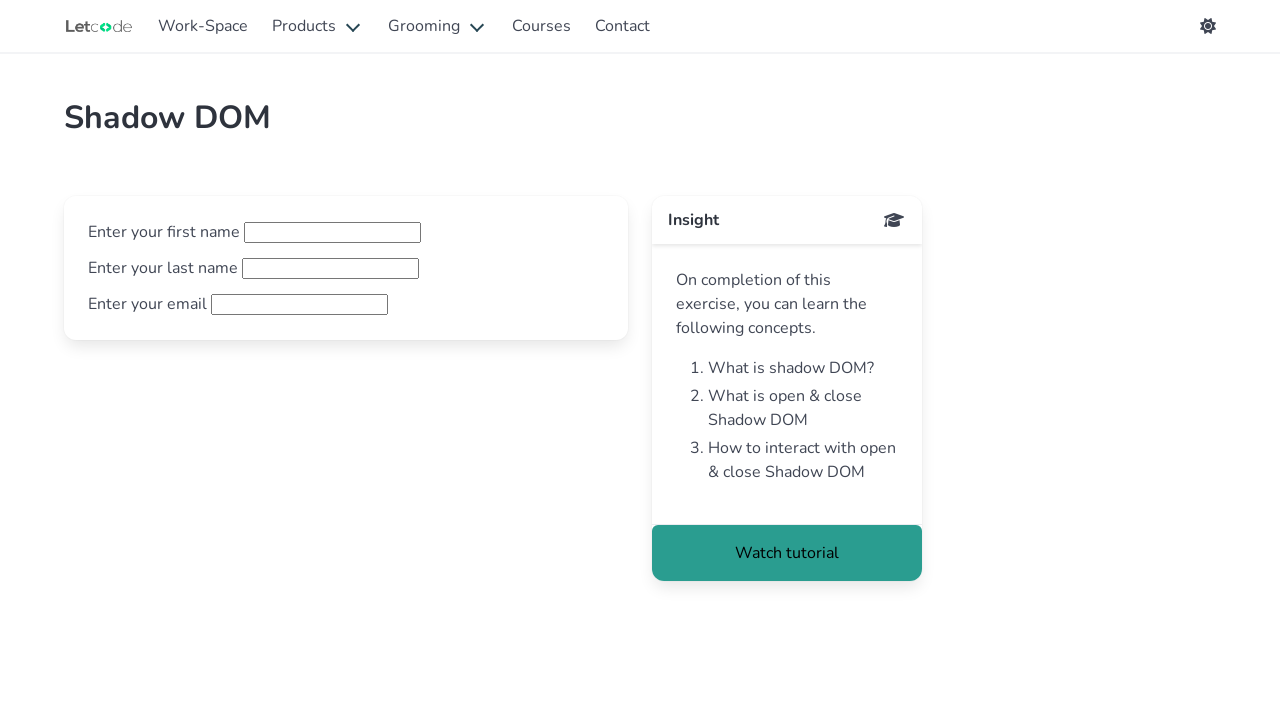

Filled shadow DOM input field #fname with 'hello' on #open-shadow >> #fname
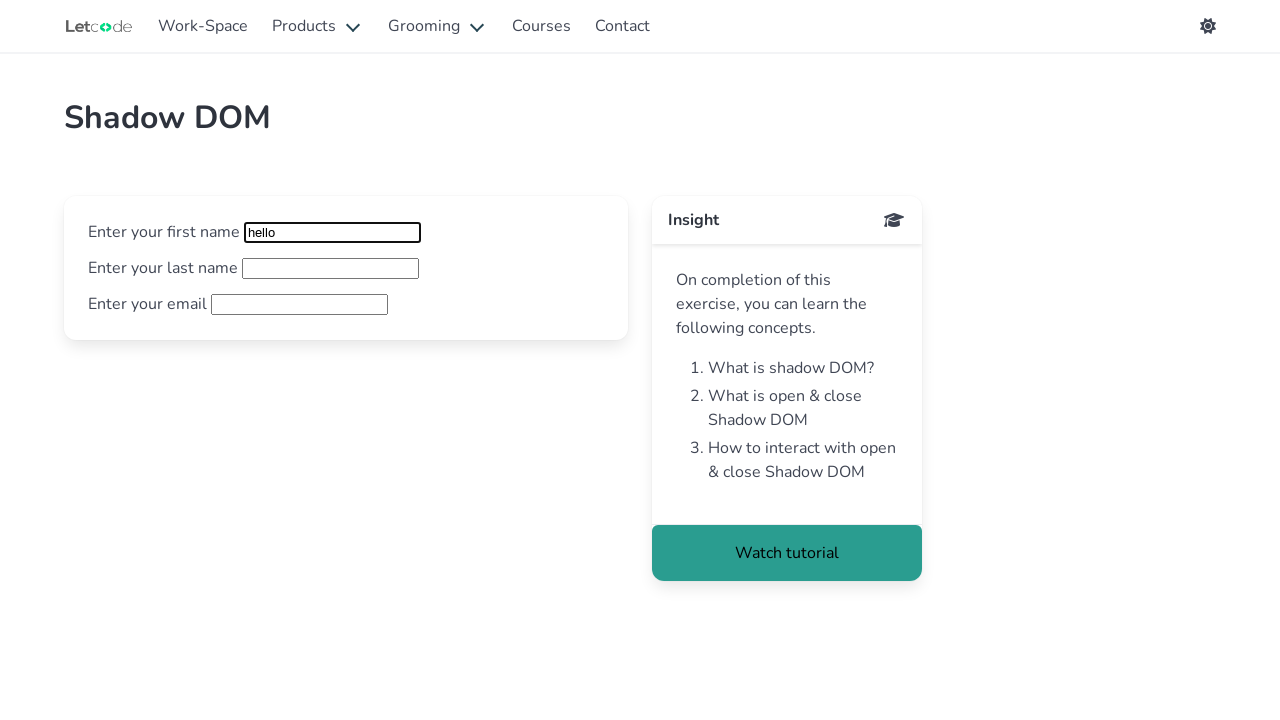

Waited 500ms to verify input was filled
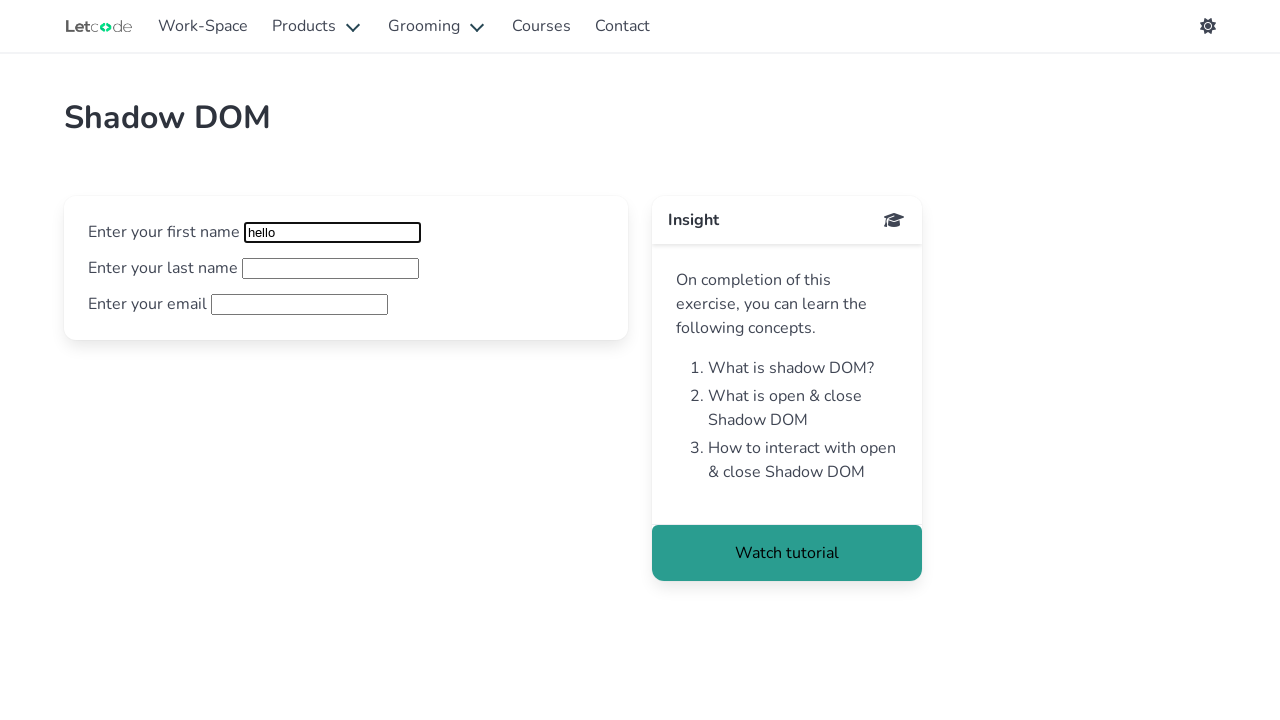

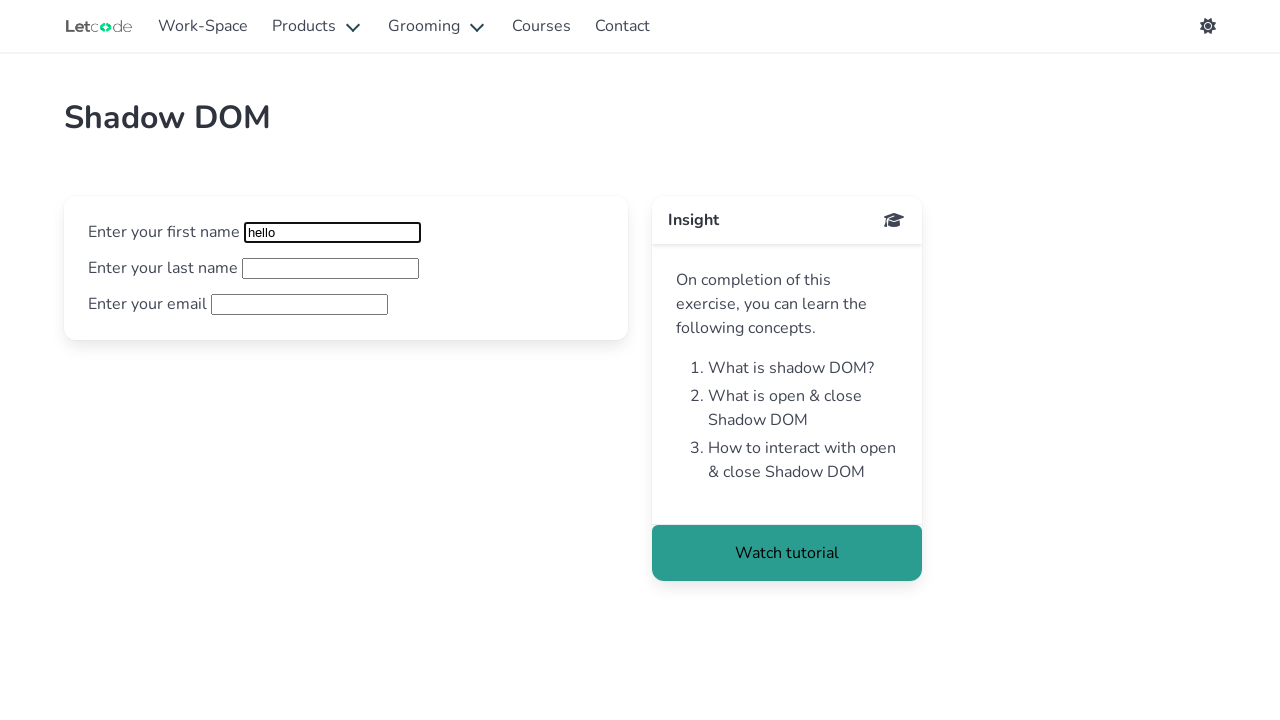